Tests JavaScript dialog handling (alert, confirm, prompt) by clicking buttons that trigger different dialog types and accepting/dismissing them appropriately.

Starting URL: https://techglobal-training.com/frontend

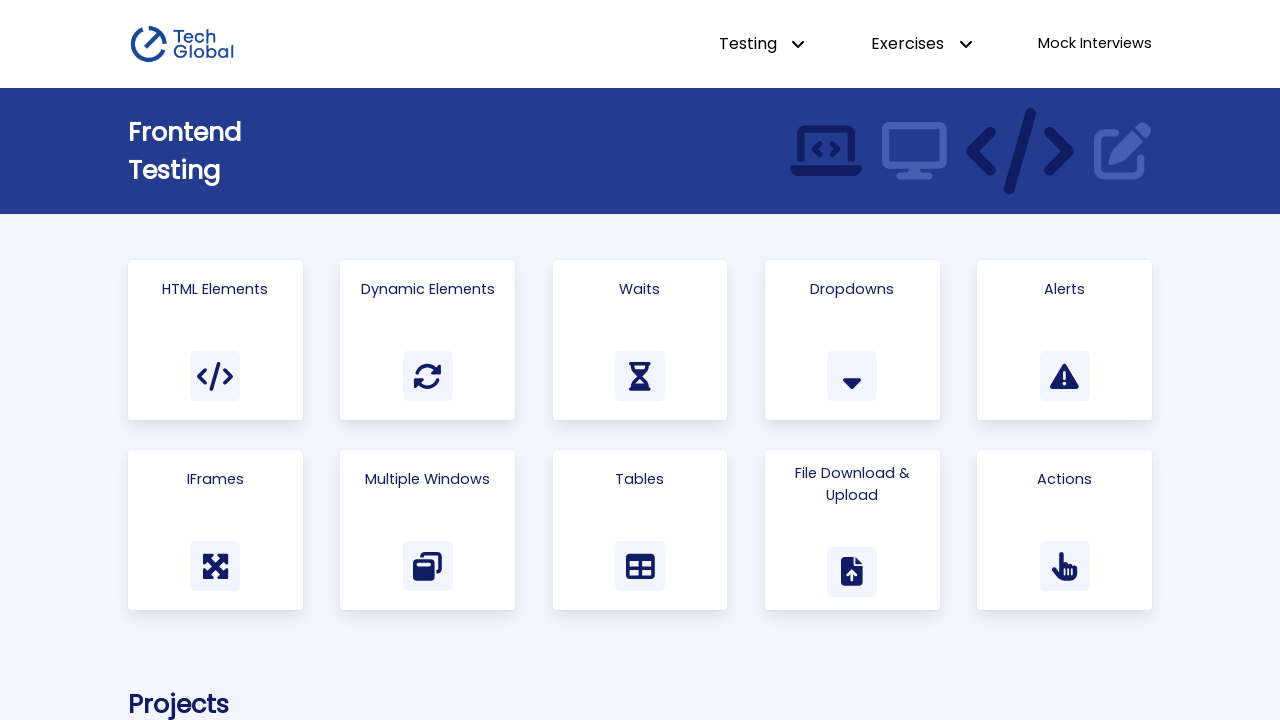

Clicked on the Alerts link to navigate to alerts section at (1065, 340) on a:has-text('Alerts')
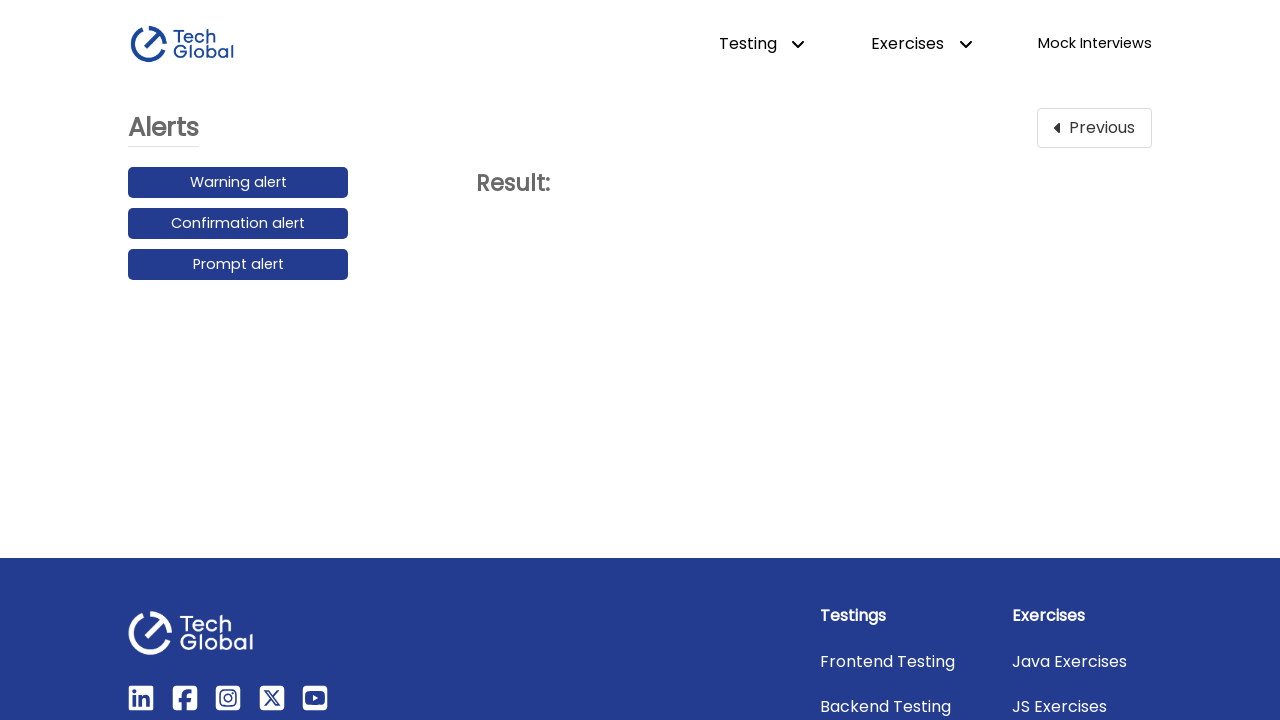

Set up dialog handler to accept the warning alert
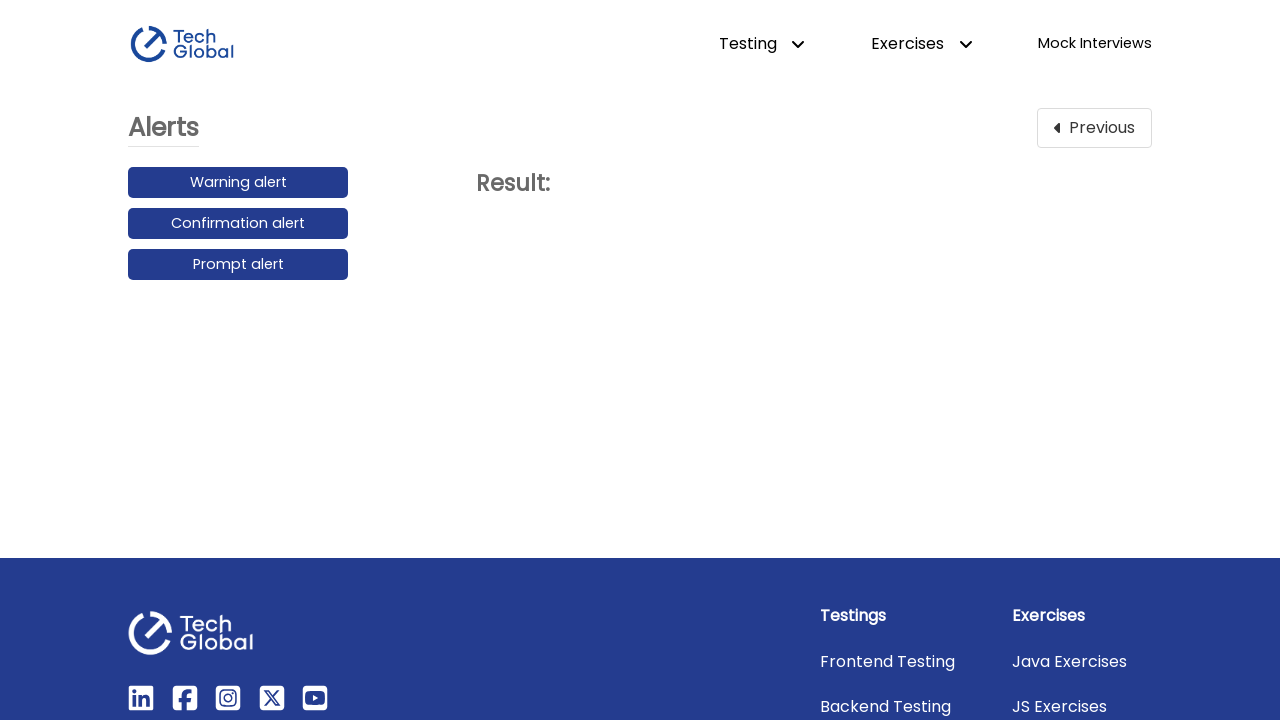

Clicked the Warning alert button and accepted the dialog at (238, 183) on button:has-text('Warning alert')
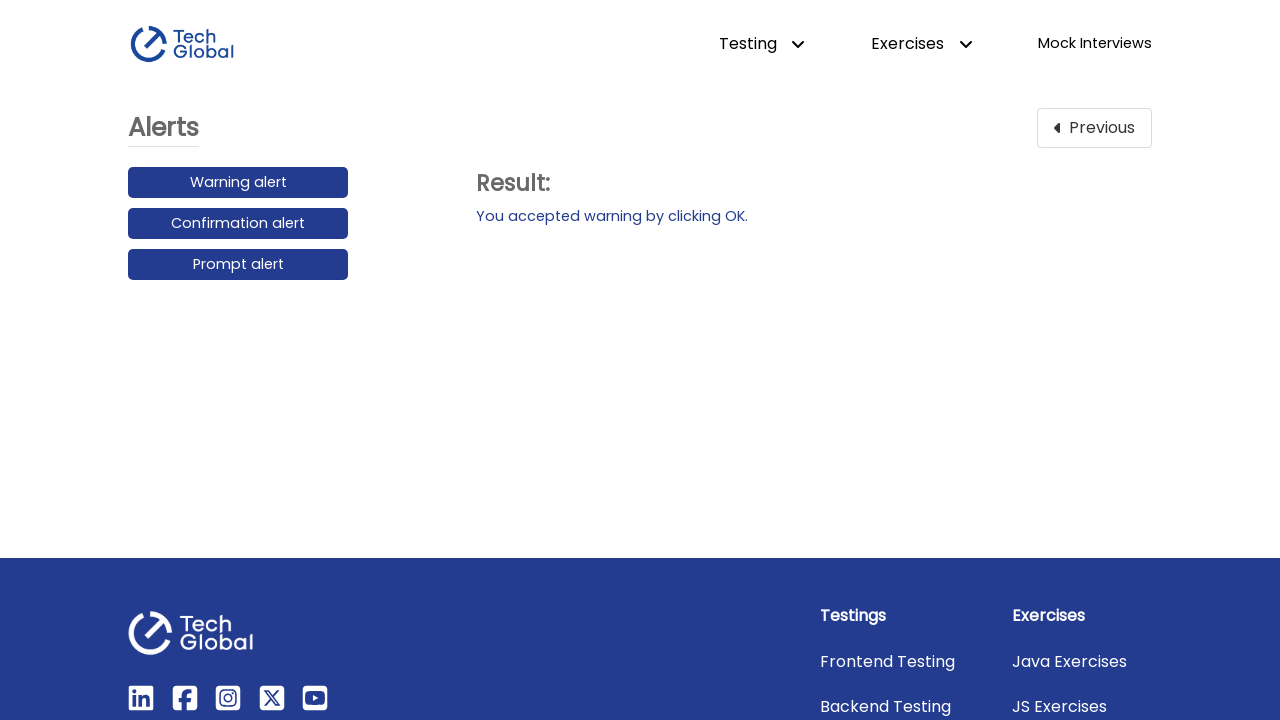

Set up dialog handler to dismiss the confirmation alert
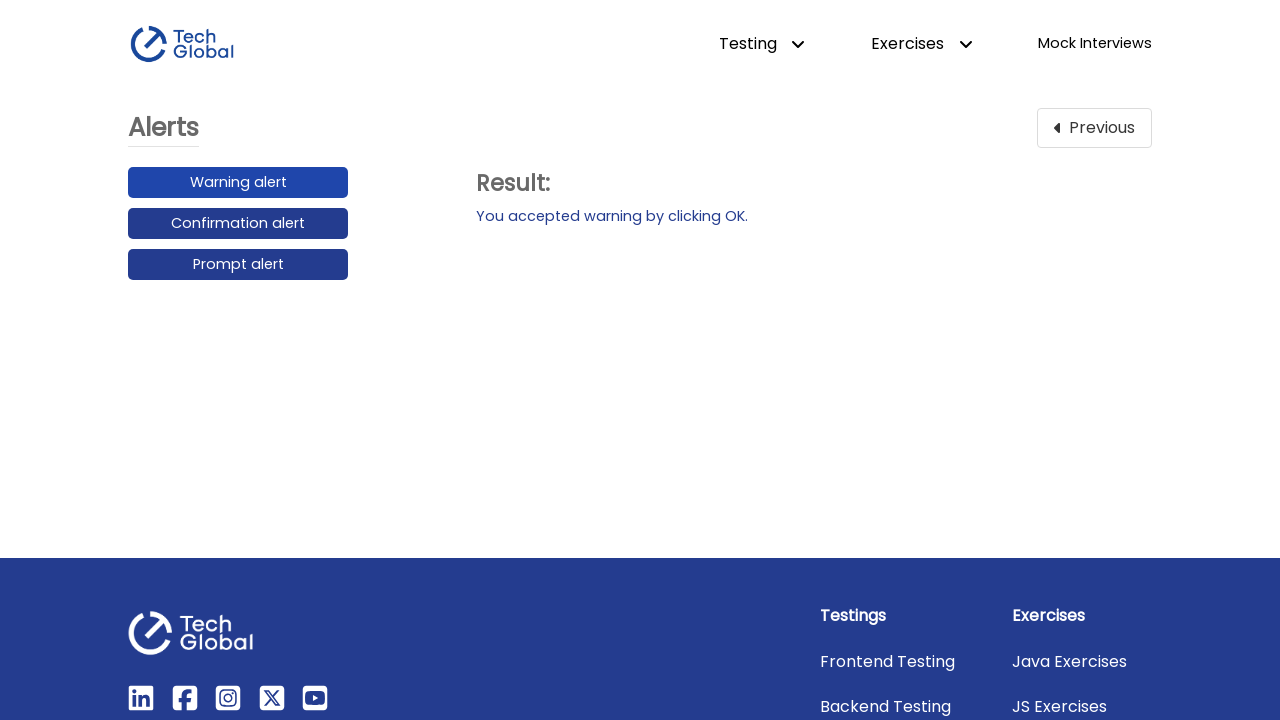

Clicked the Confirmation alert button and dismissed the dialog at (238, 224) on button:has-text('Confirmation alert')
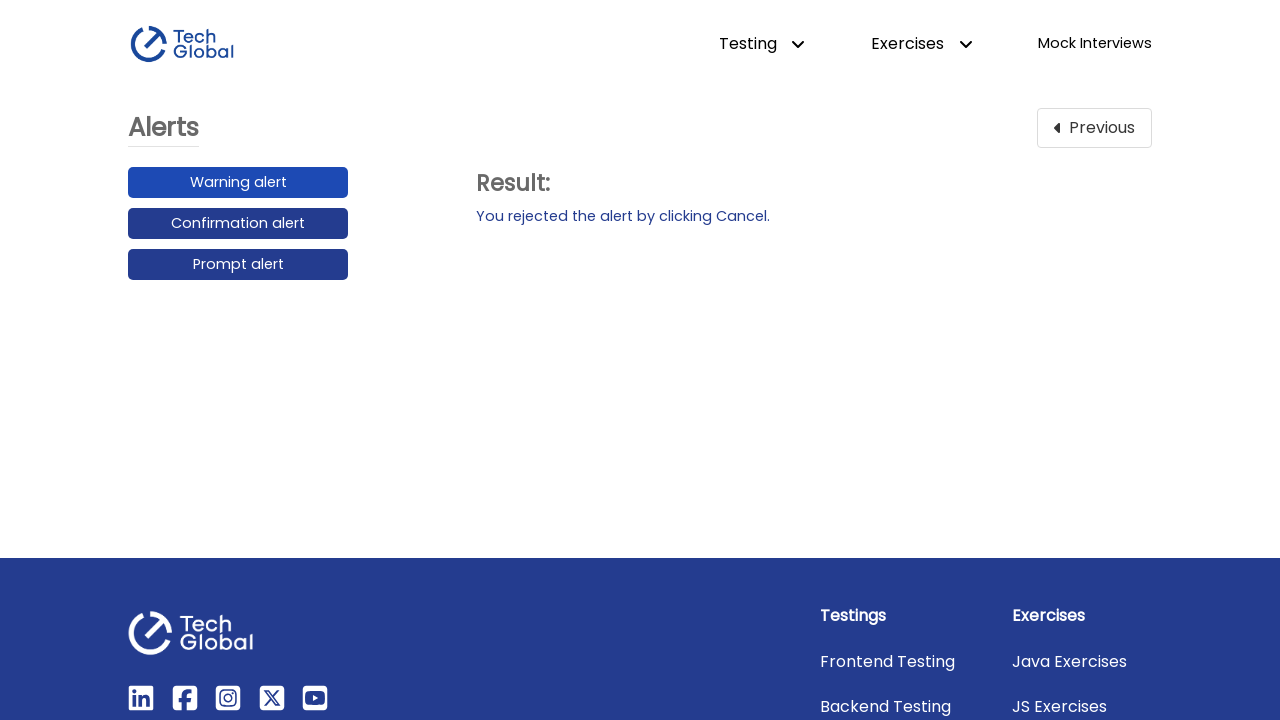

Set up dialog handler to accept the prompt alert with custom message 'My Message'
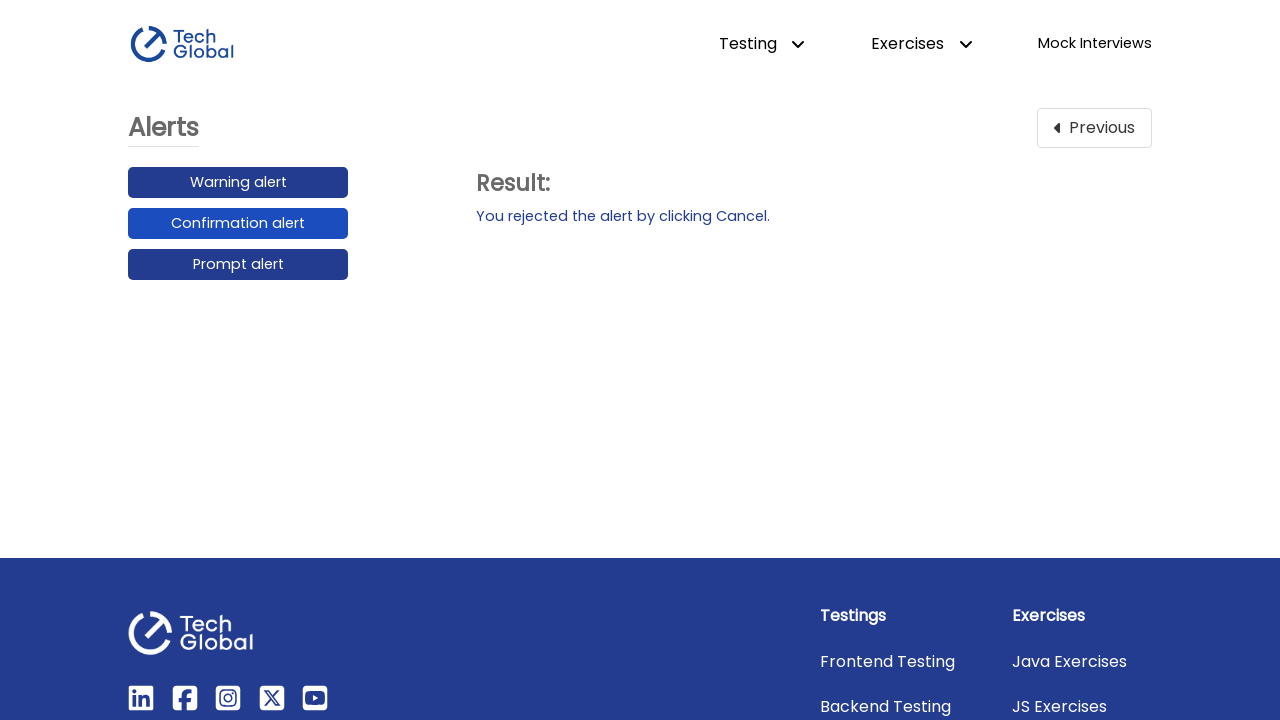

Clicked the Prompt alert button and accepted with custom message at (238, 265) on button:has-text('Prompt alert')
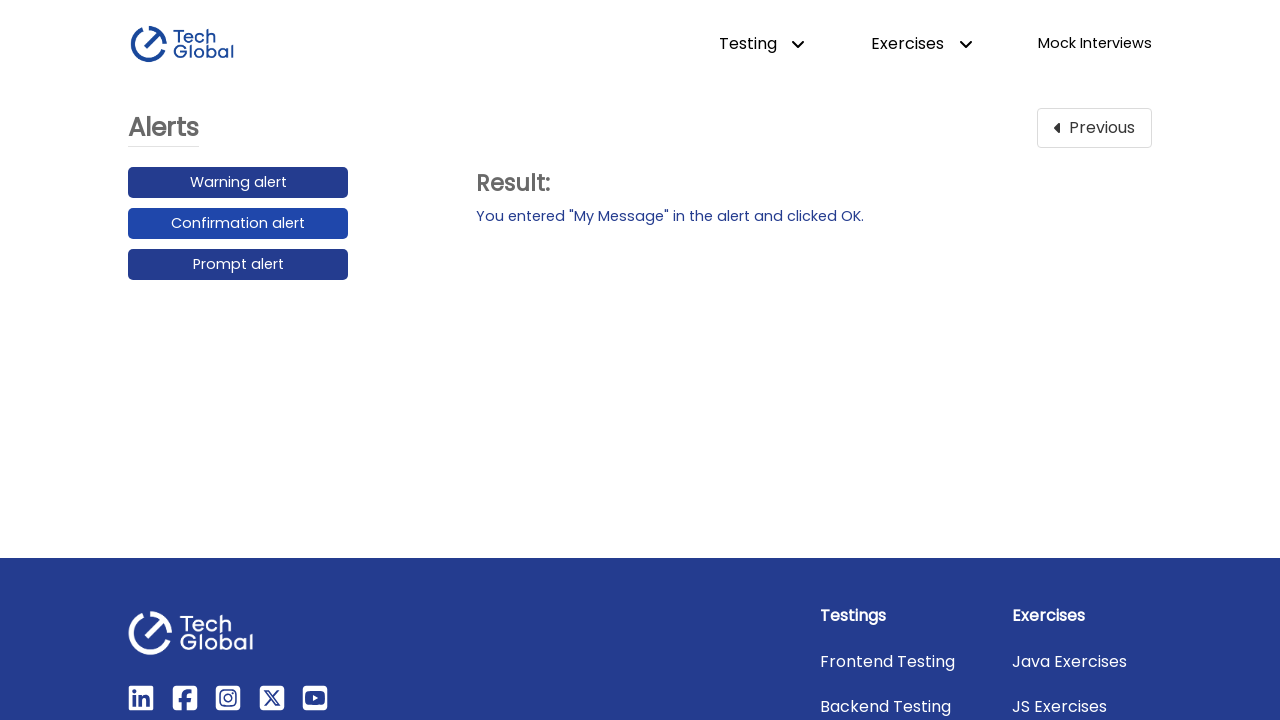

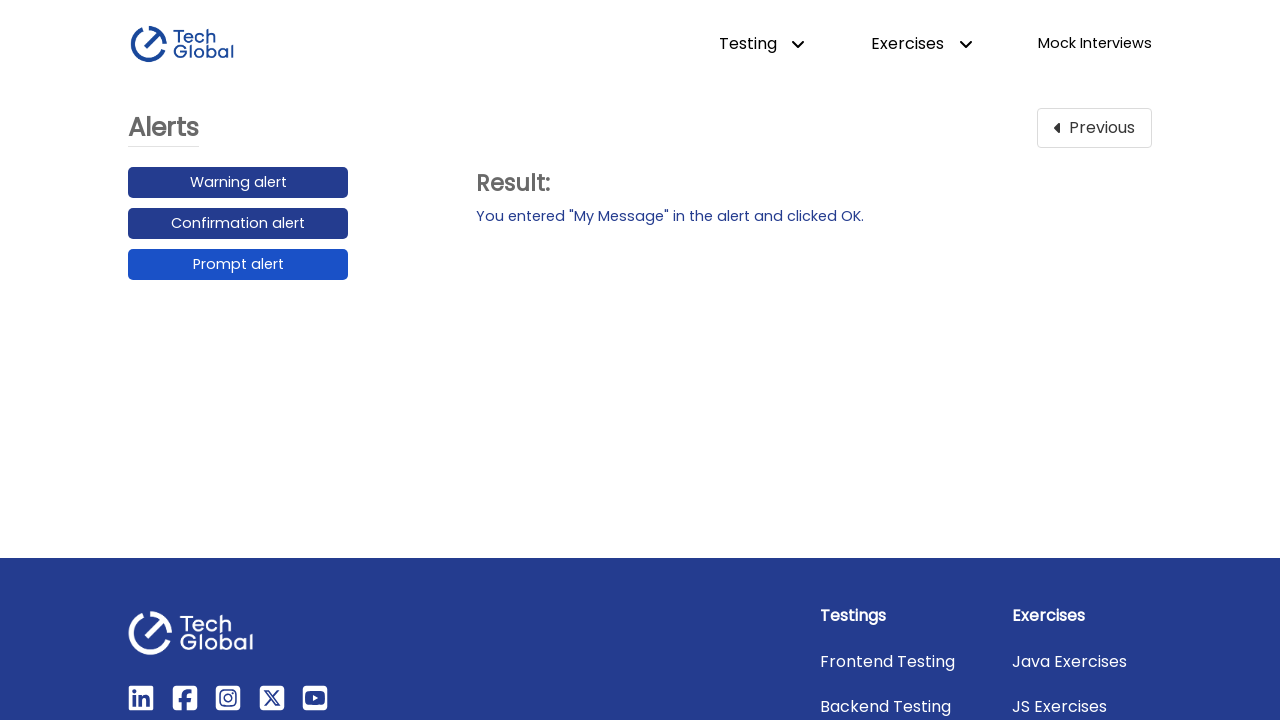